Tests todo list functionality by adding a todo item, marking it as complete, and clearing completed items

Starting URL: https://todomvc.com/examples/react/dist/

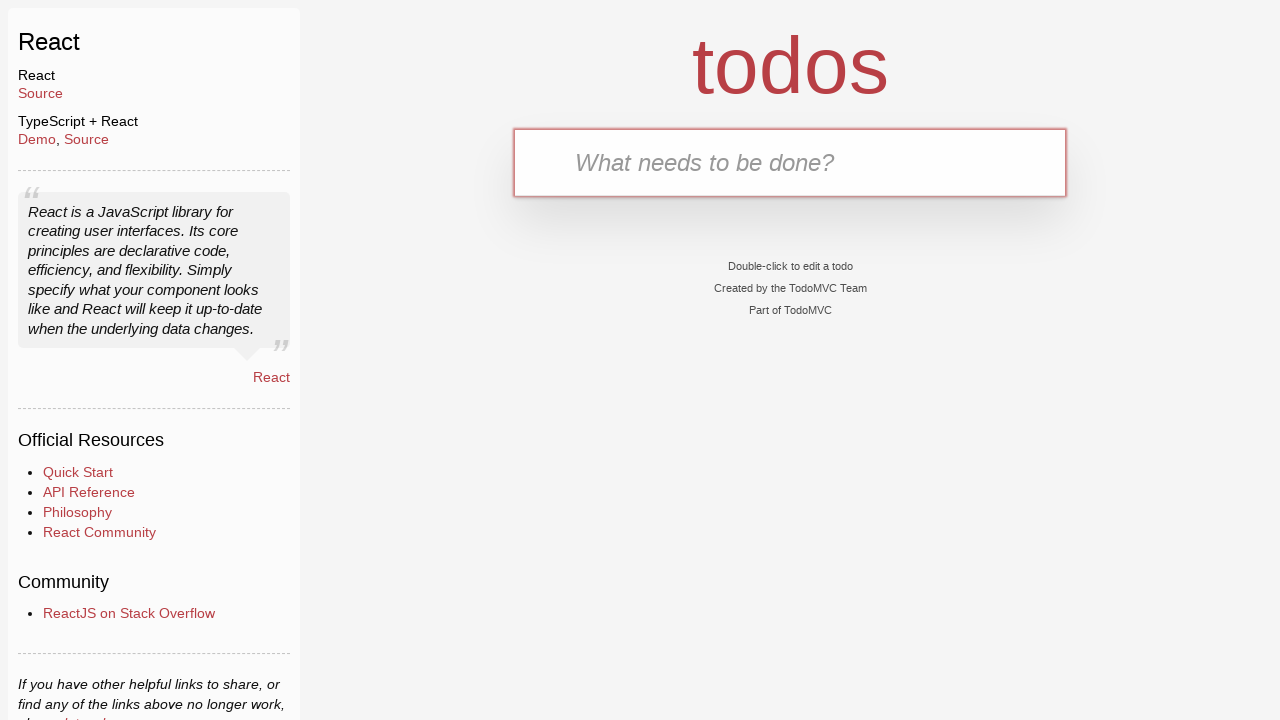

Cleared the todo input field on #todo-input
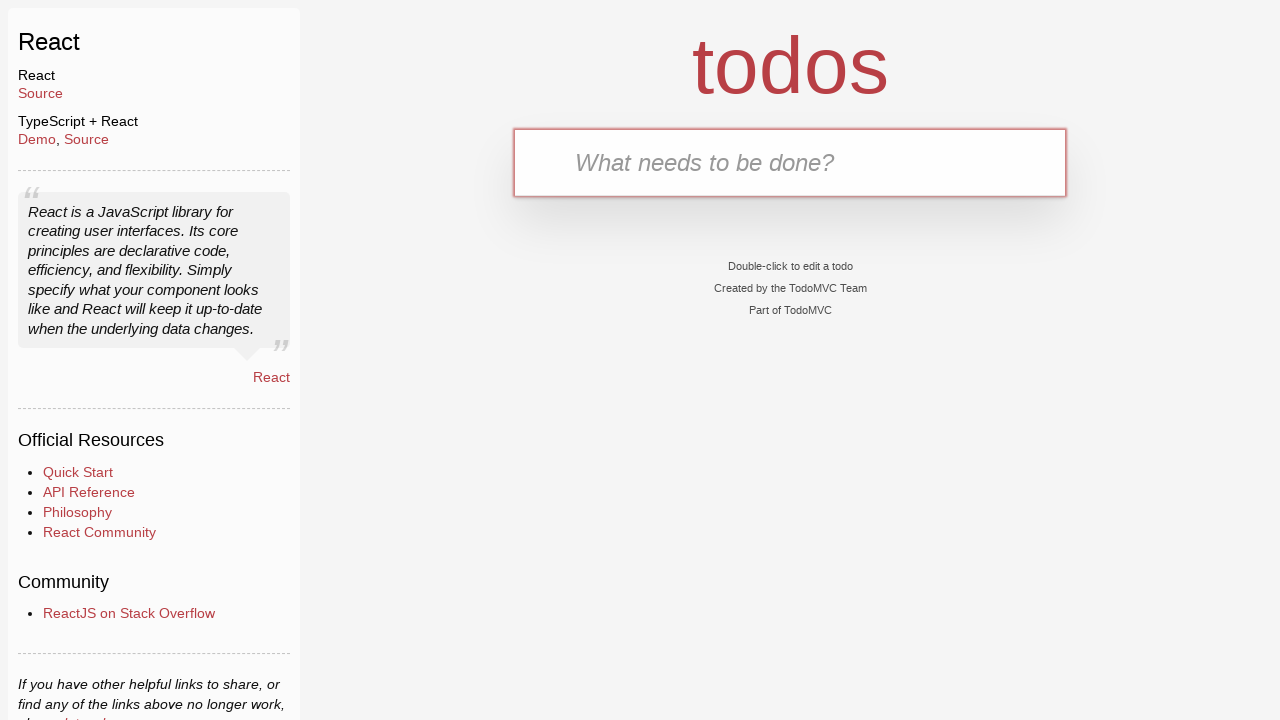

Filled todo input field with 'Adopter les bonnes pratiques de test' on #todo-input
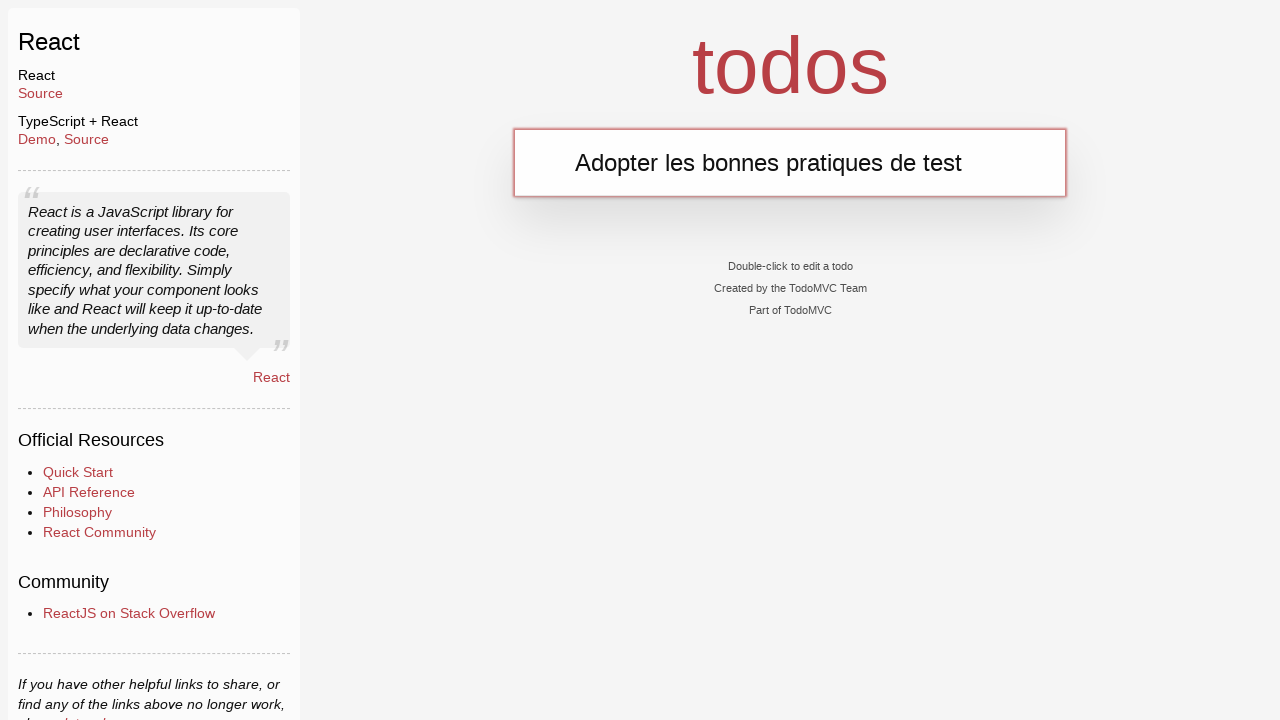

Pressed Enter to add the todo item on #todo-input
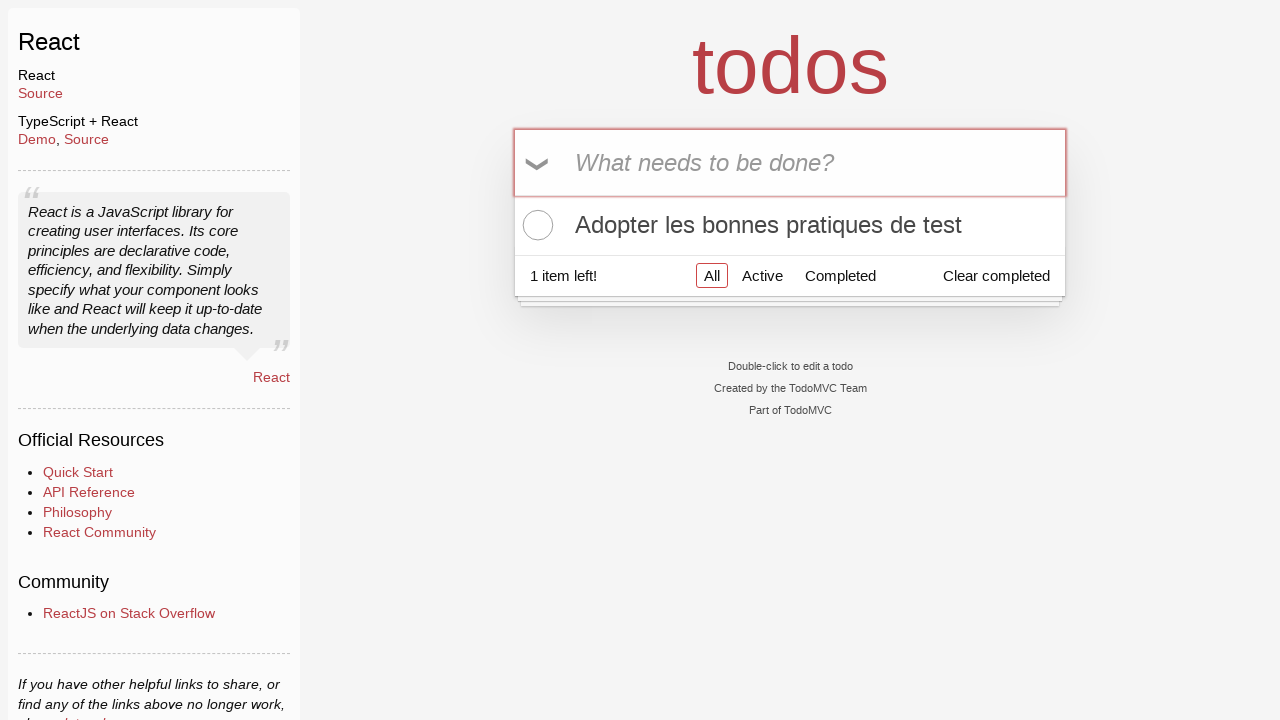

Clicked checkbox to mark todo as complete at (535, 225) on input.toggle
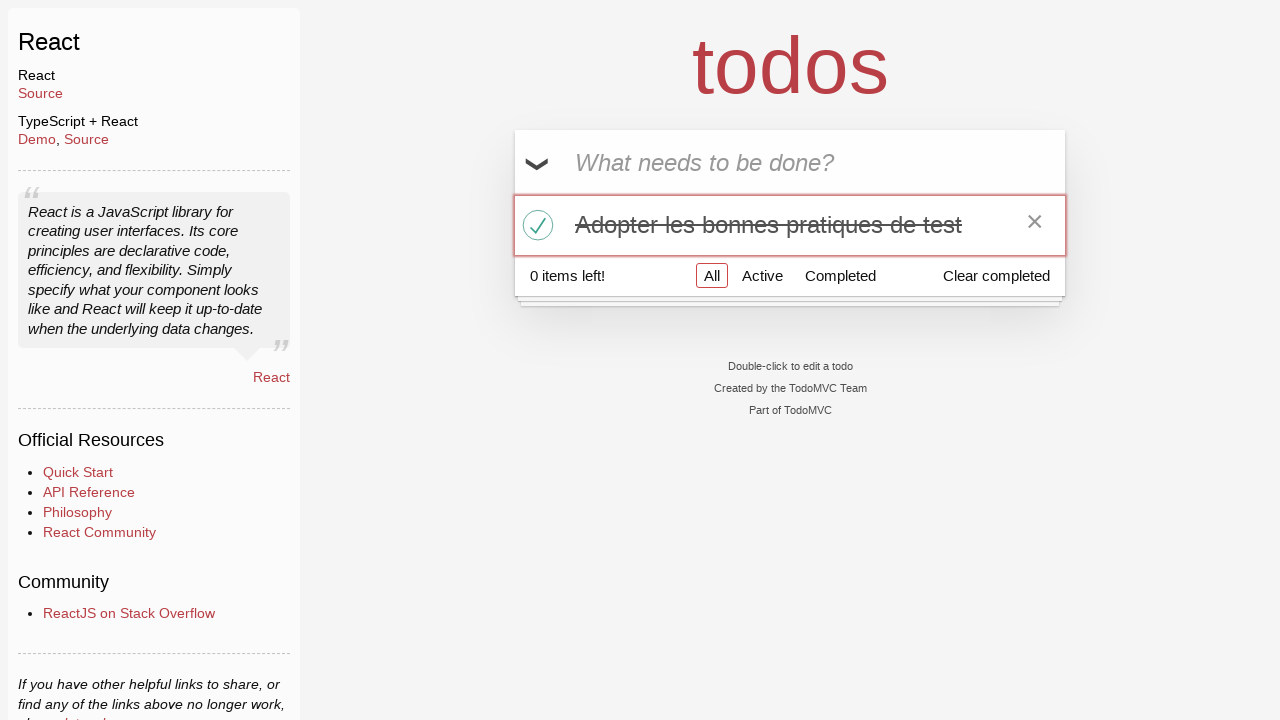

Clicked clear completed button at (996, 275) on button.clear-completed
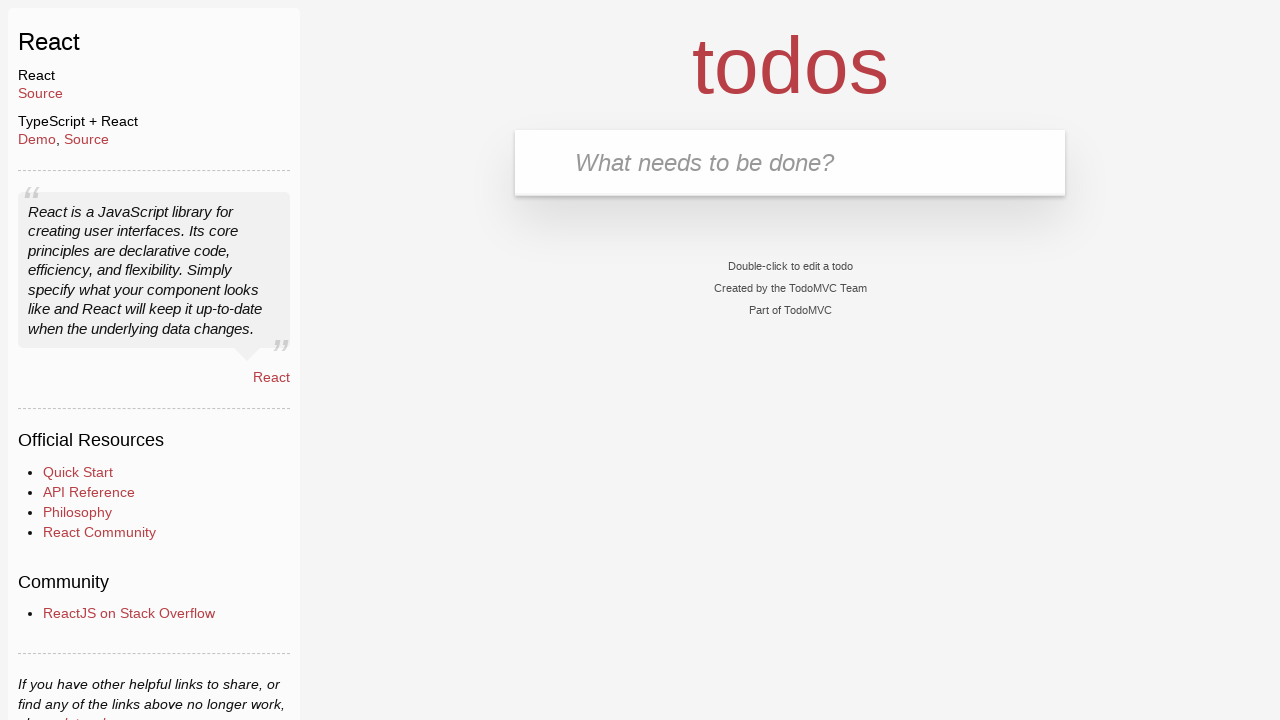

Verified that completed todo item was removed
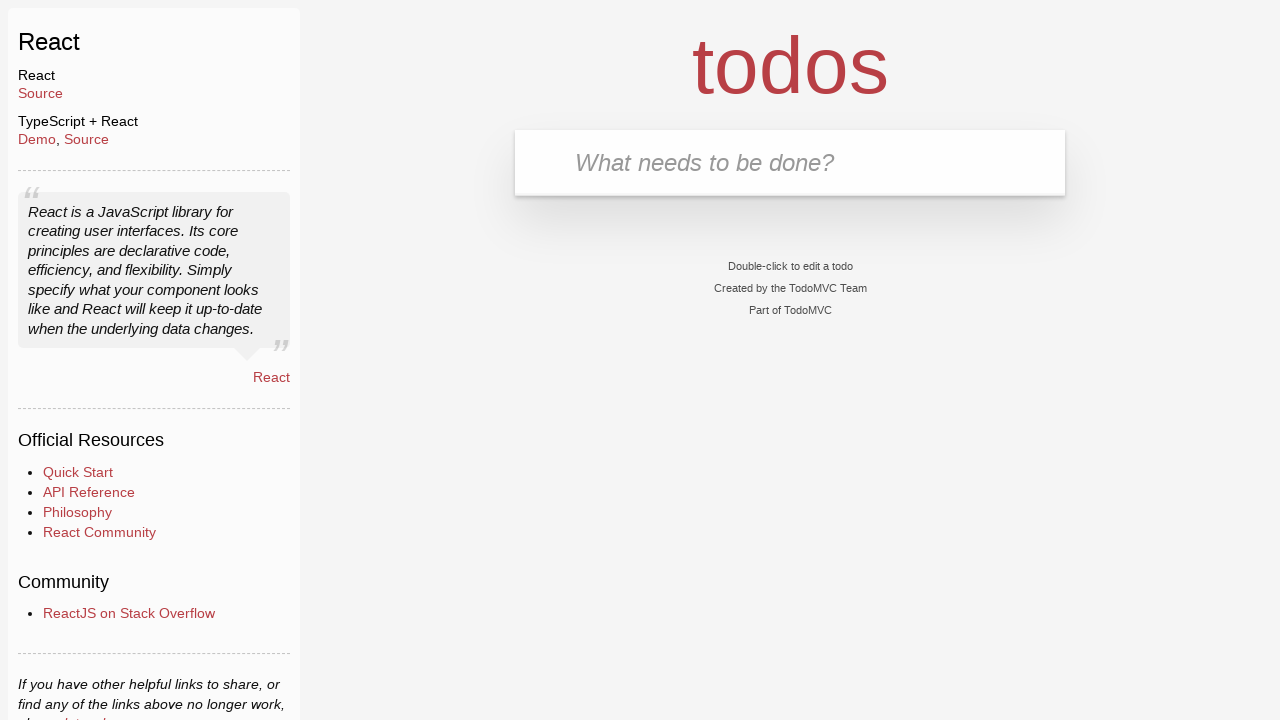

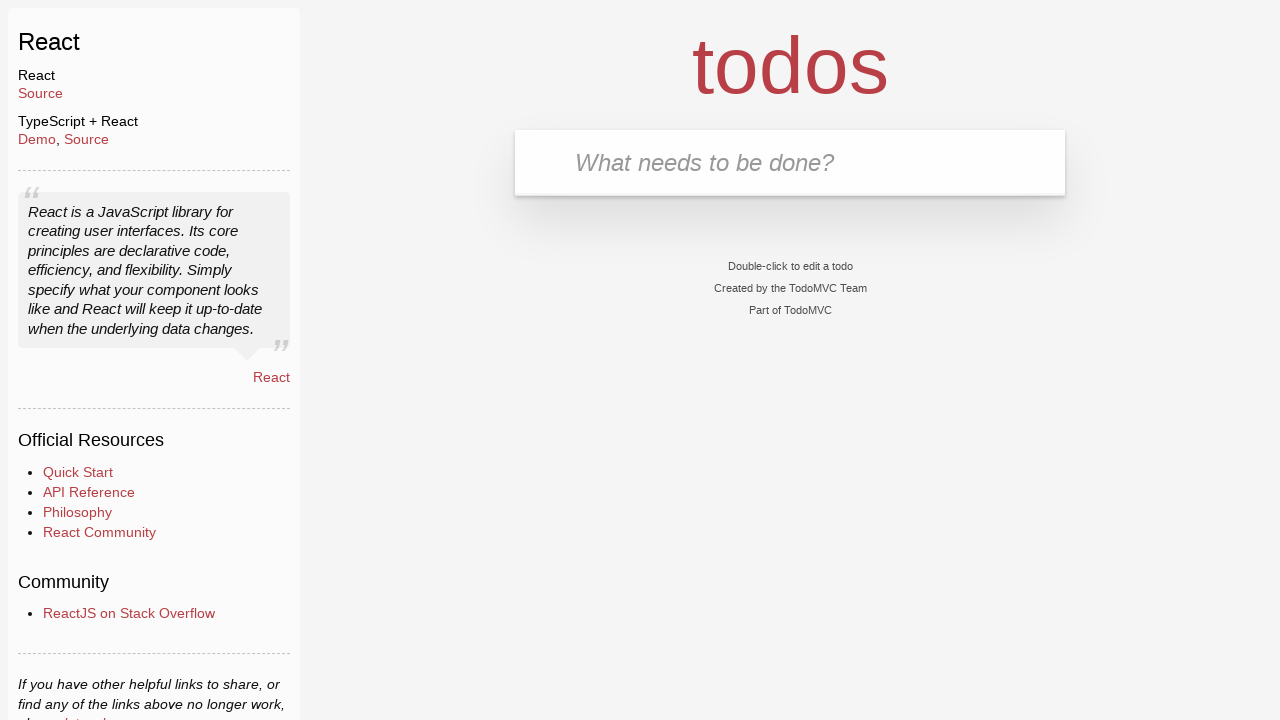